Tests clicking the X button to dismiss the error message after failed login

Starting URL: https://www.saucedemo.com/

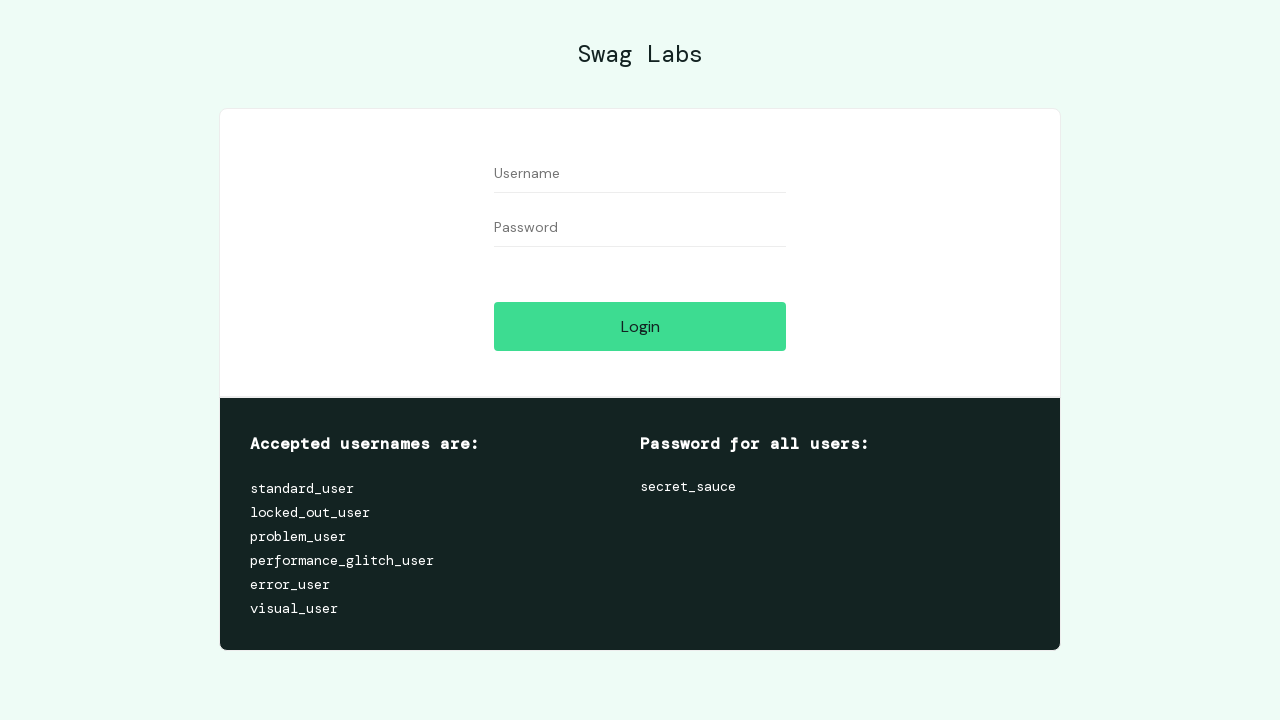

Clicked login button without credentials to trigger error at (640, 326) on #login-button
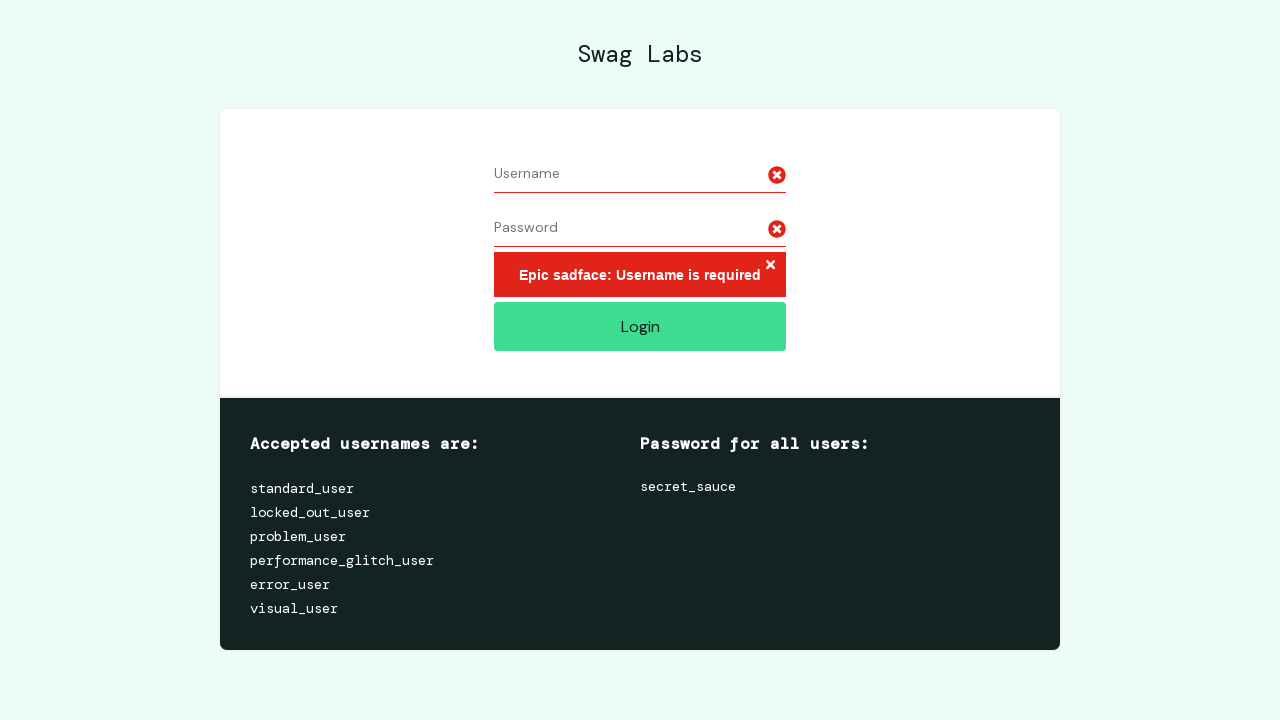

Error message with X button appeared
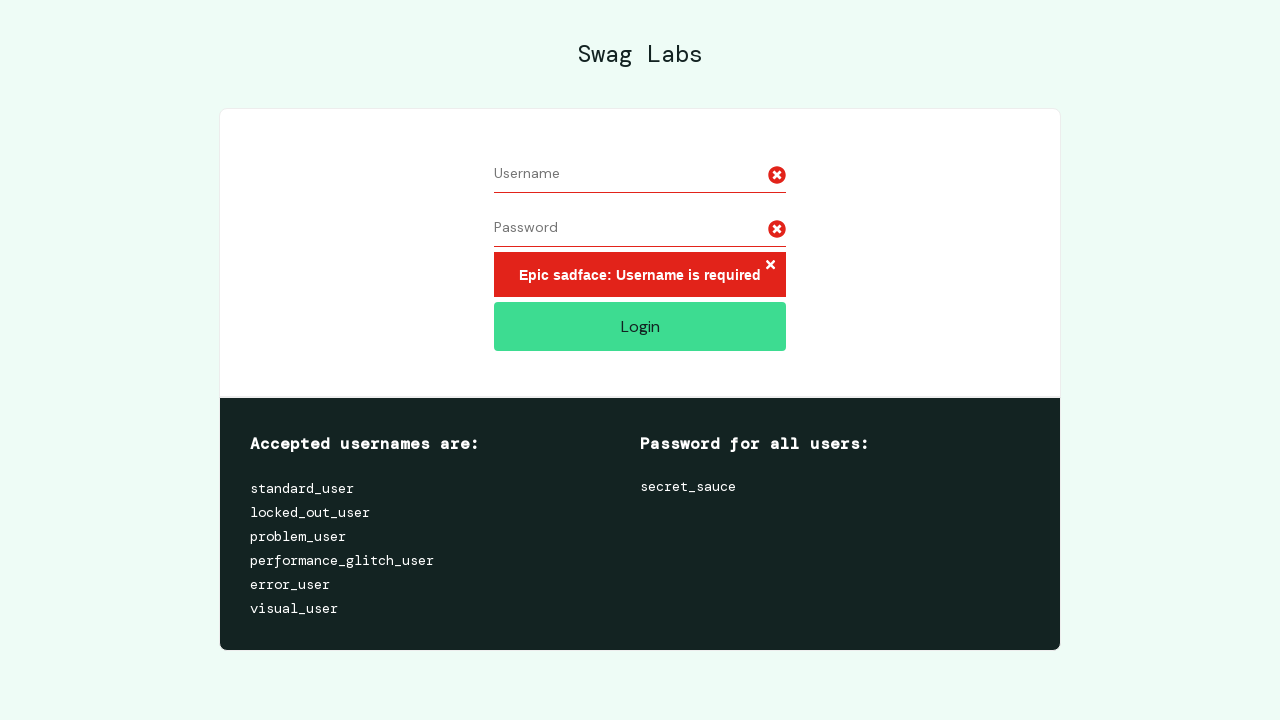

Clicked X button to dismiss error message at (770, 266) on xpath=/html/body/div/div/div[2]/div[1]/div/div/form/div[3]/h3/button
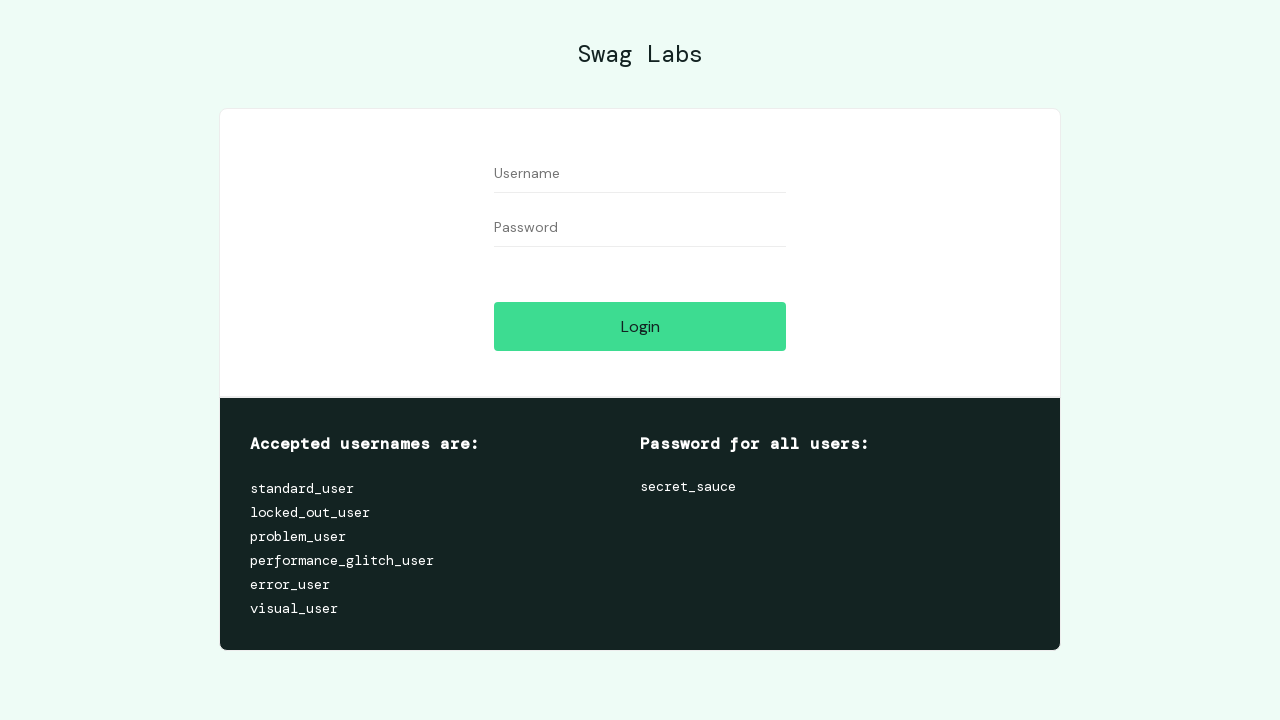

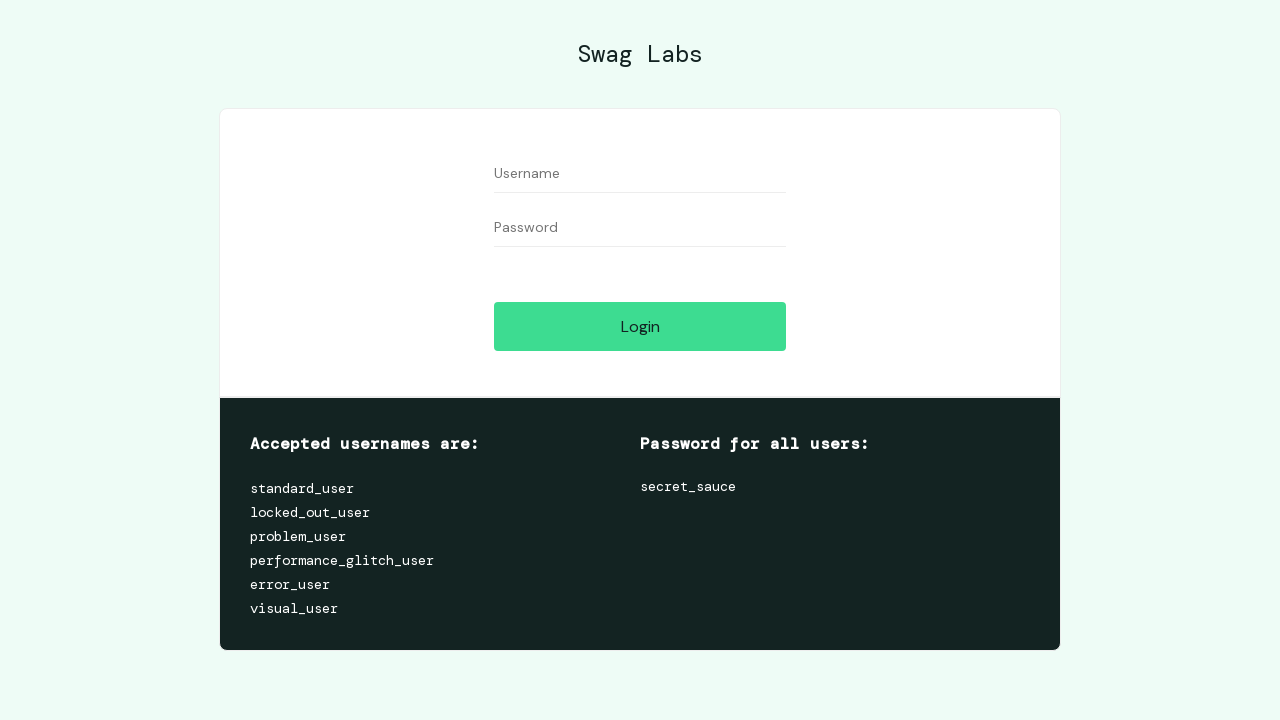